Tests radio button functionality by clicking on different radio buttons (hockey, football, yellow) across different groups and verifying they become selected after clicking.

Starting URL: https://practice.cydeo.com/radio_buttons

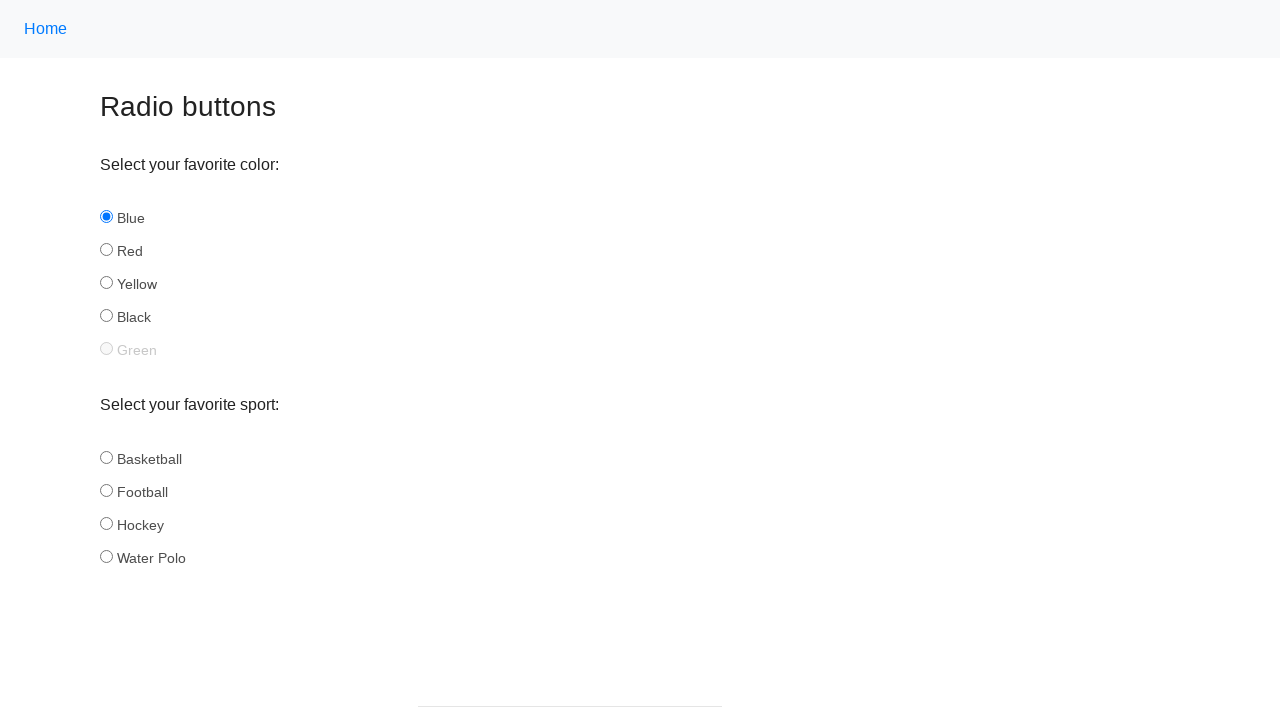

Clicked hockey radio button in sport group at (106, 523) on input[name='sport'][id='hockey']
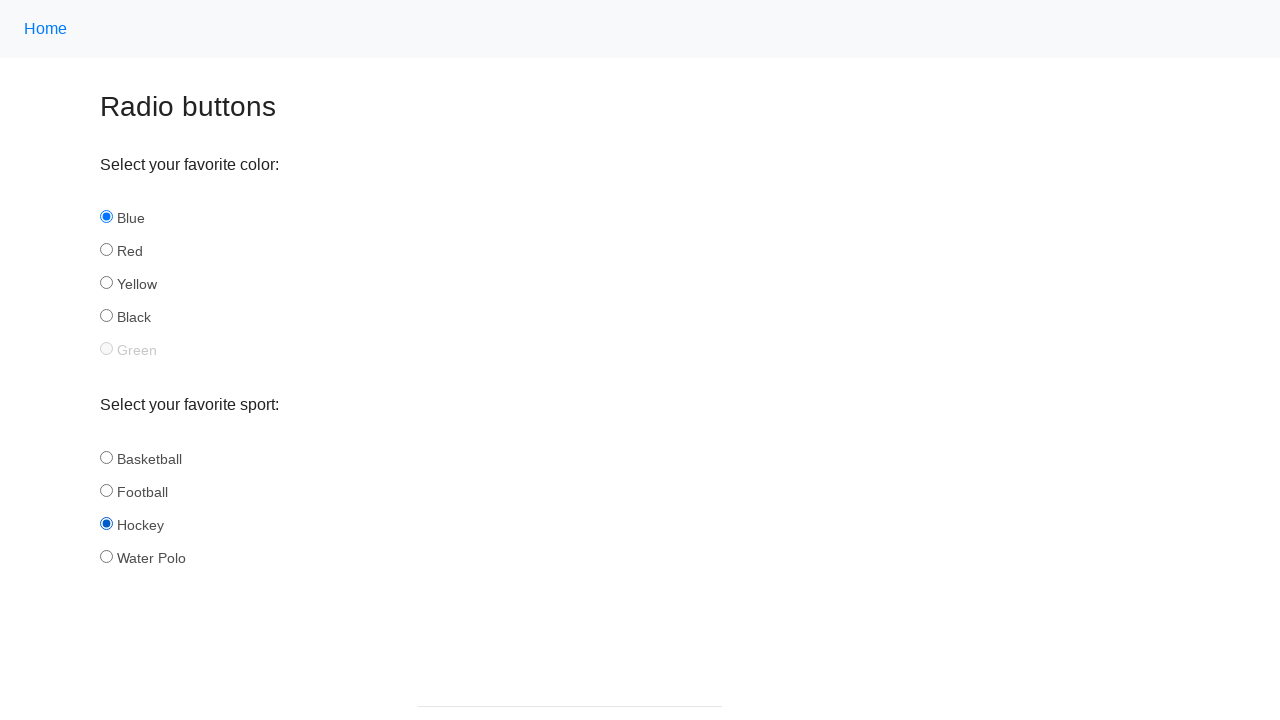

Verified hockey radio button is selected
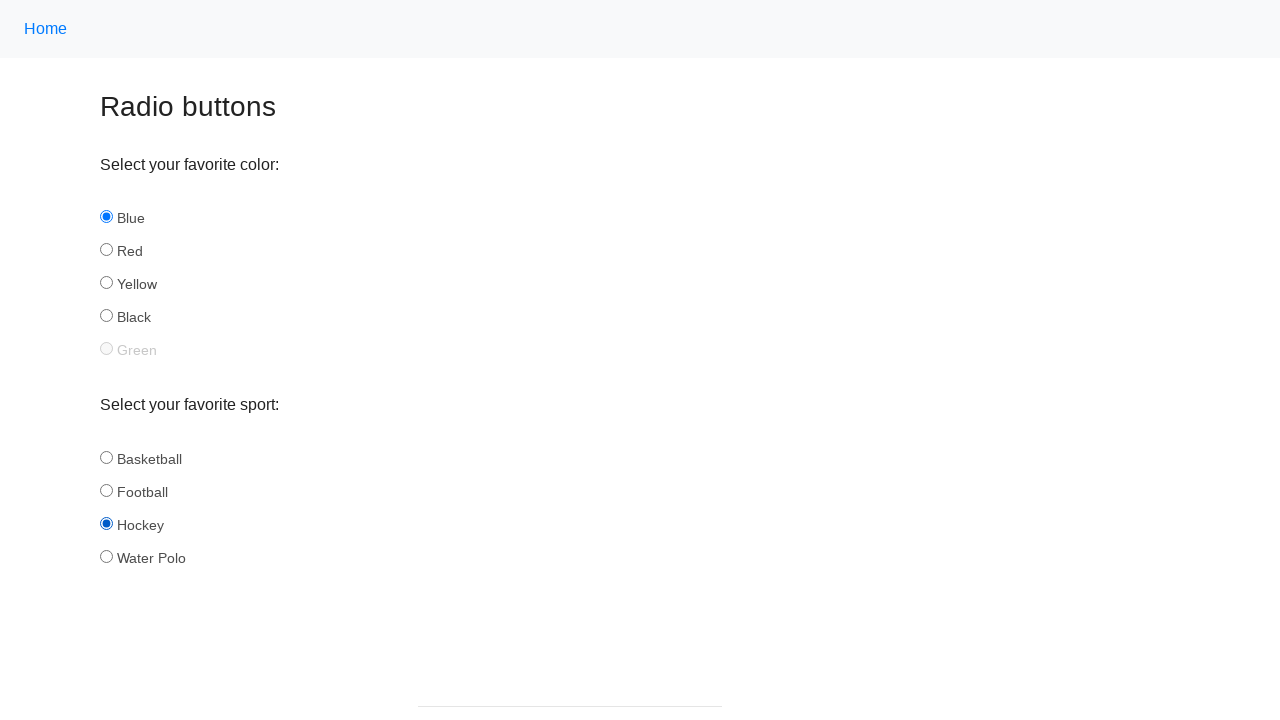

Clicked football radio button in sport group at (106, 490) on input[name='sport'][id='football']
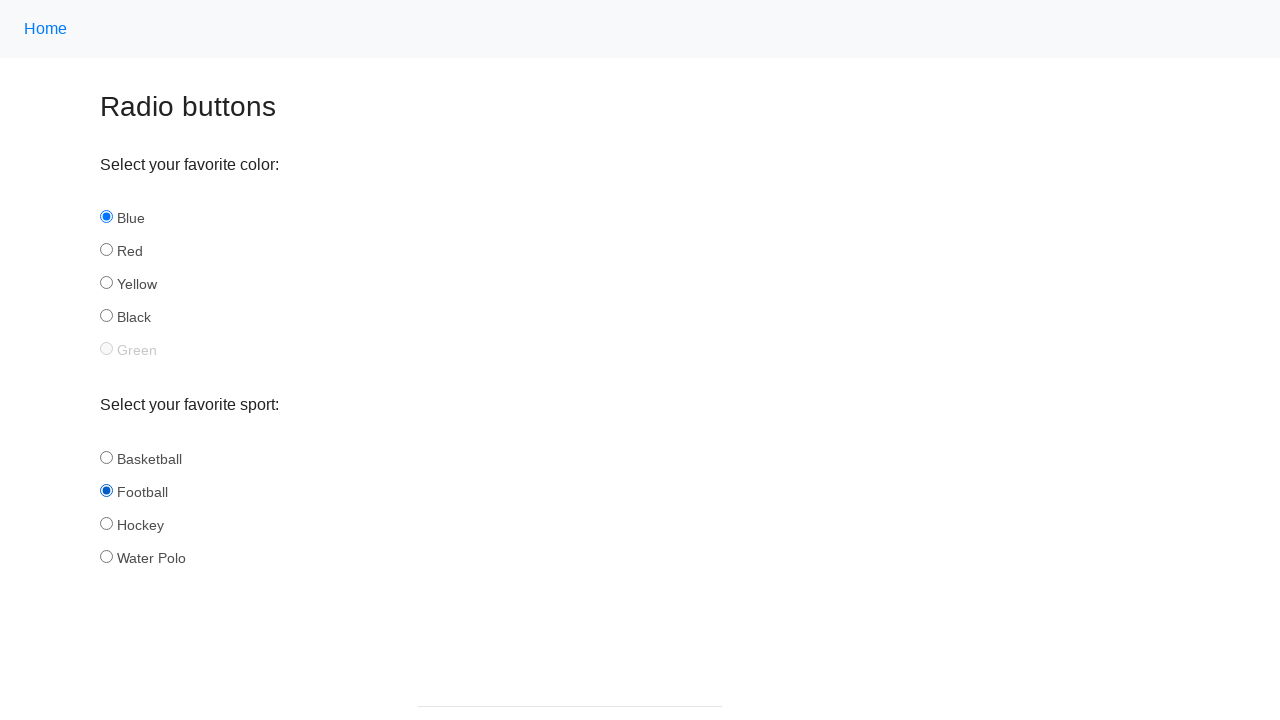

Verified football radio button is selected
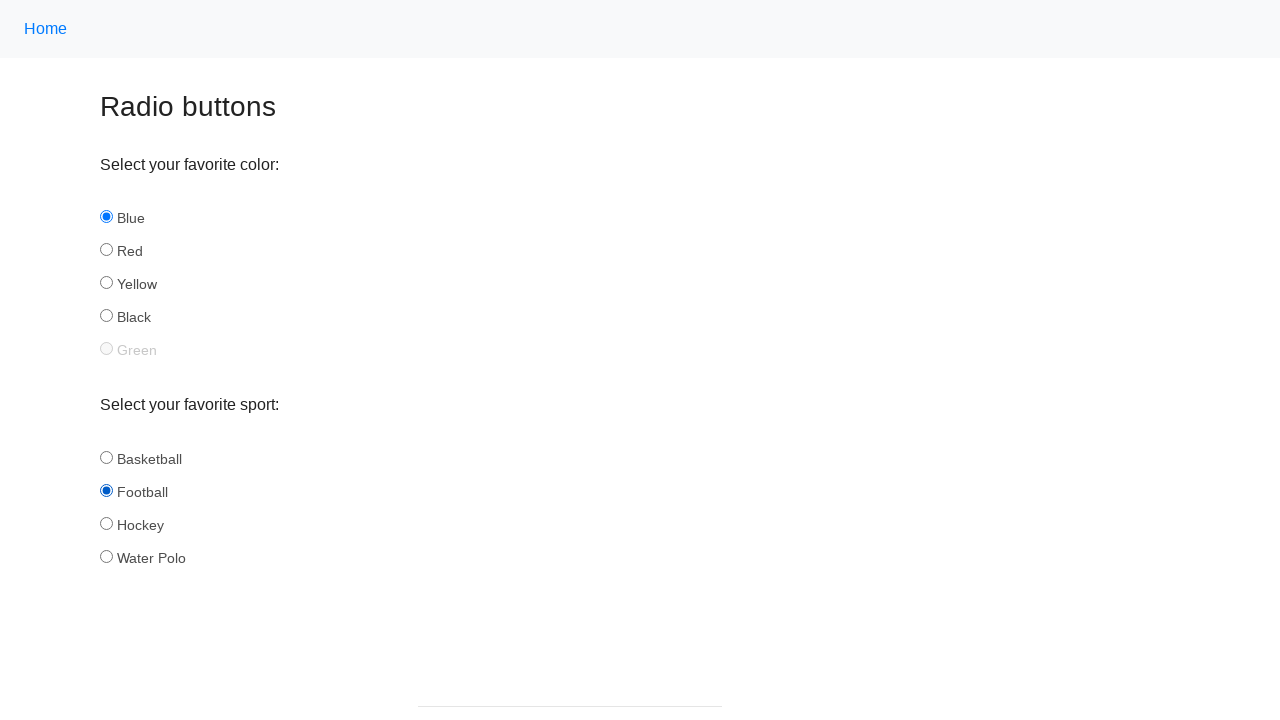

Clicked yellow radio button in color group at (106, 283) on input[name='color'][id='yellow']
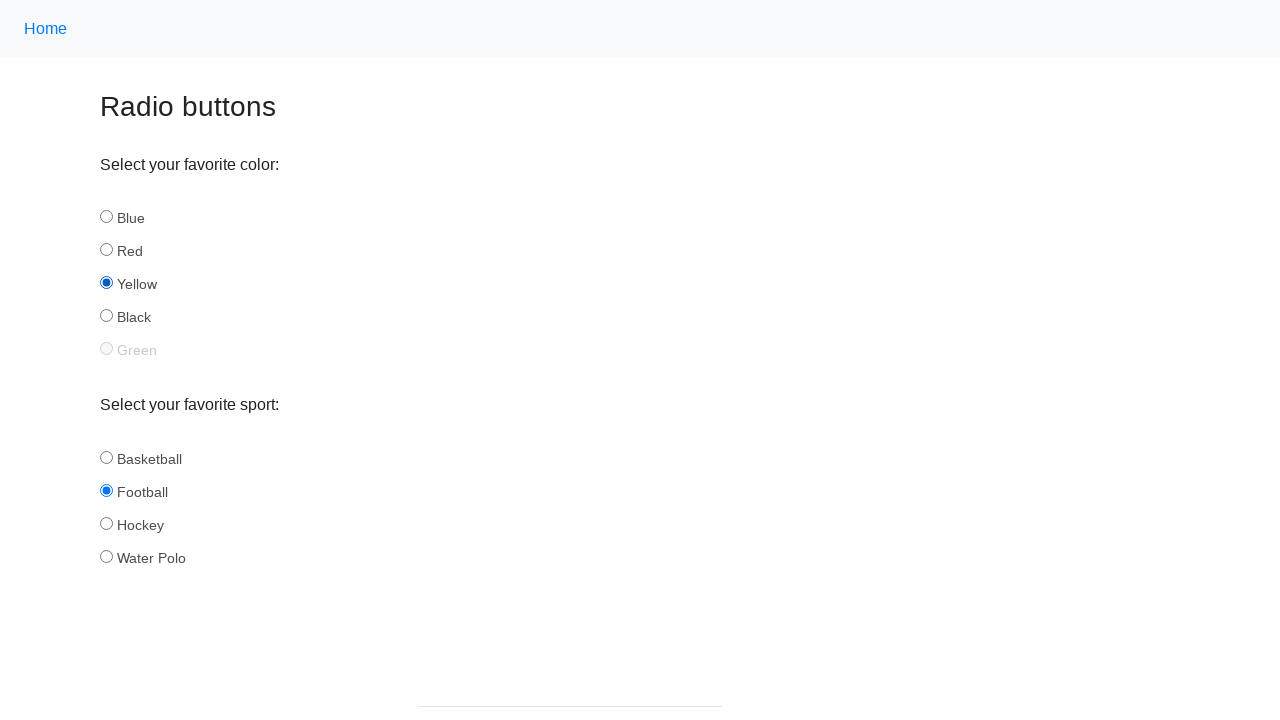

Verified yellow radio button is selected
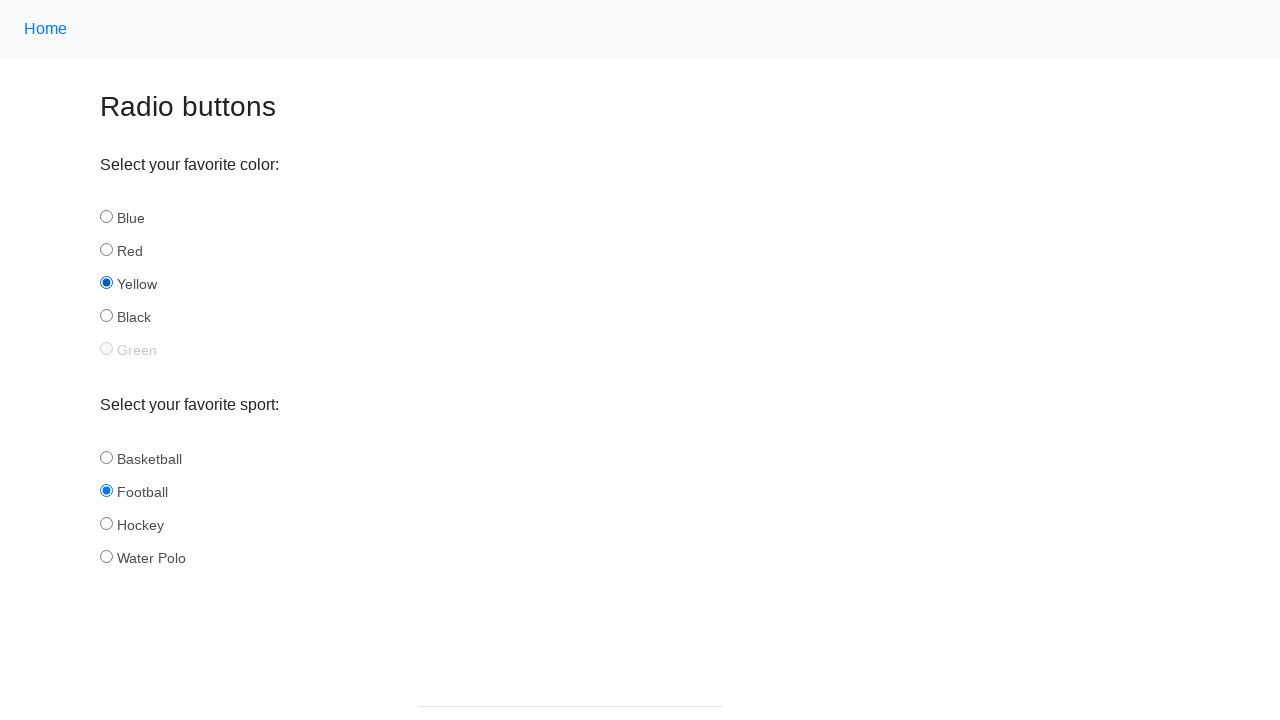

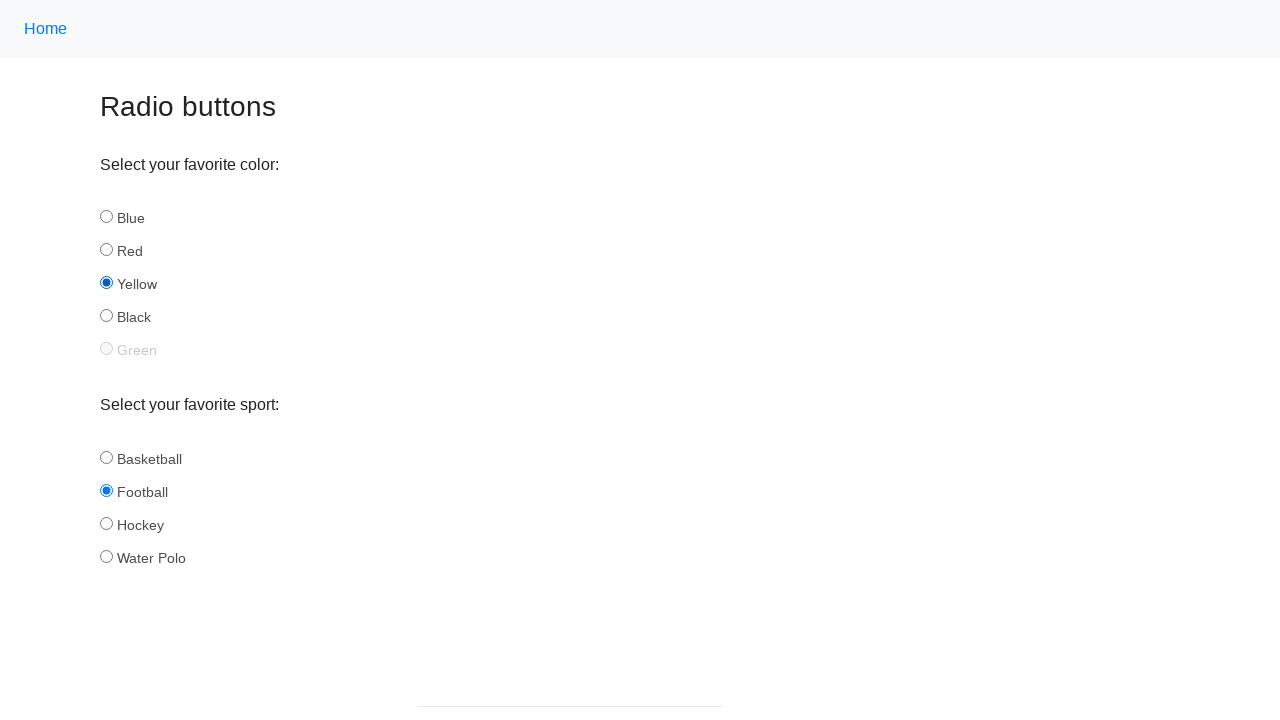